Navigates to the homepage and executes a console log statement in the browser context

Starting URL: https://kadence.in/

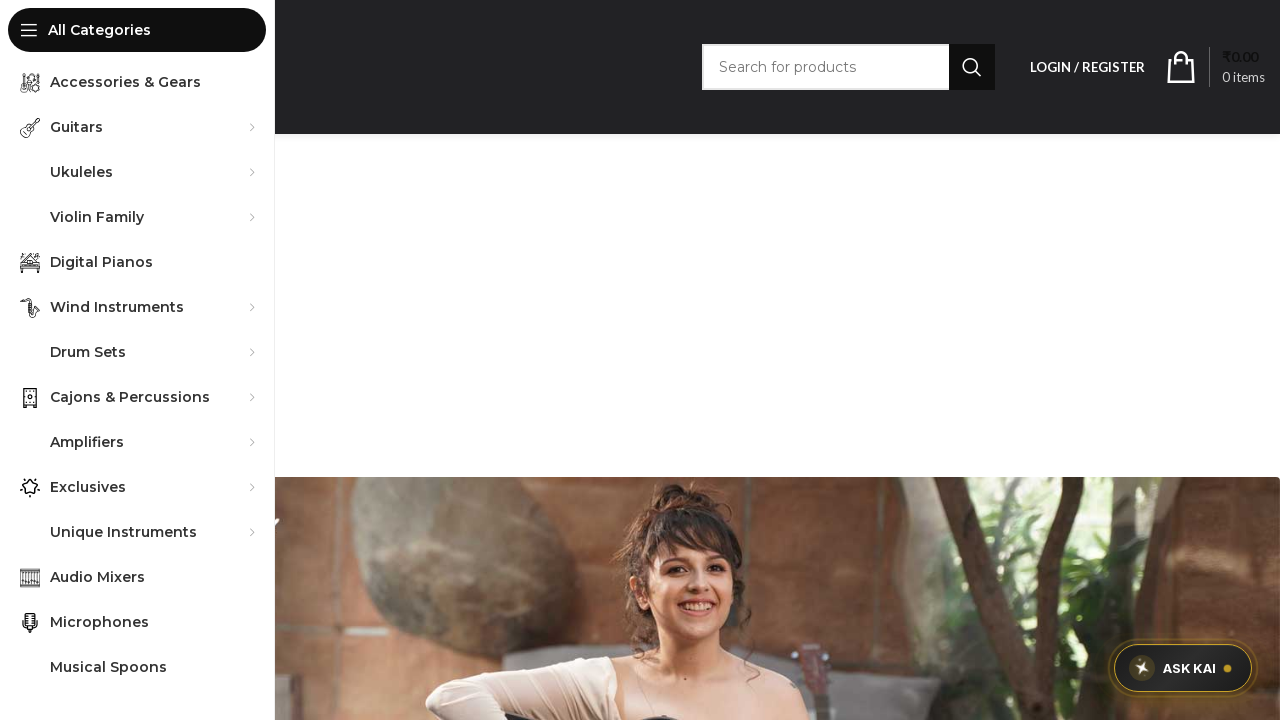

Executed console.log('hello') in browser context
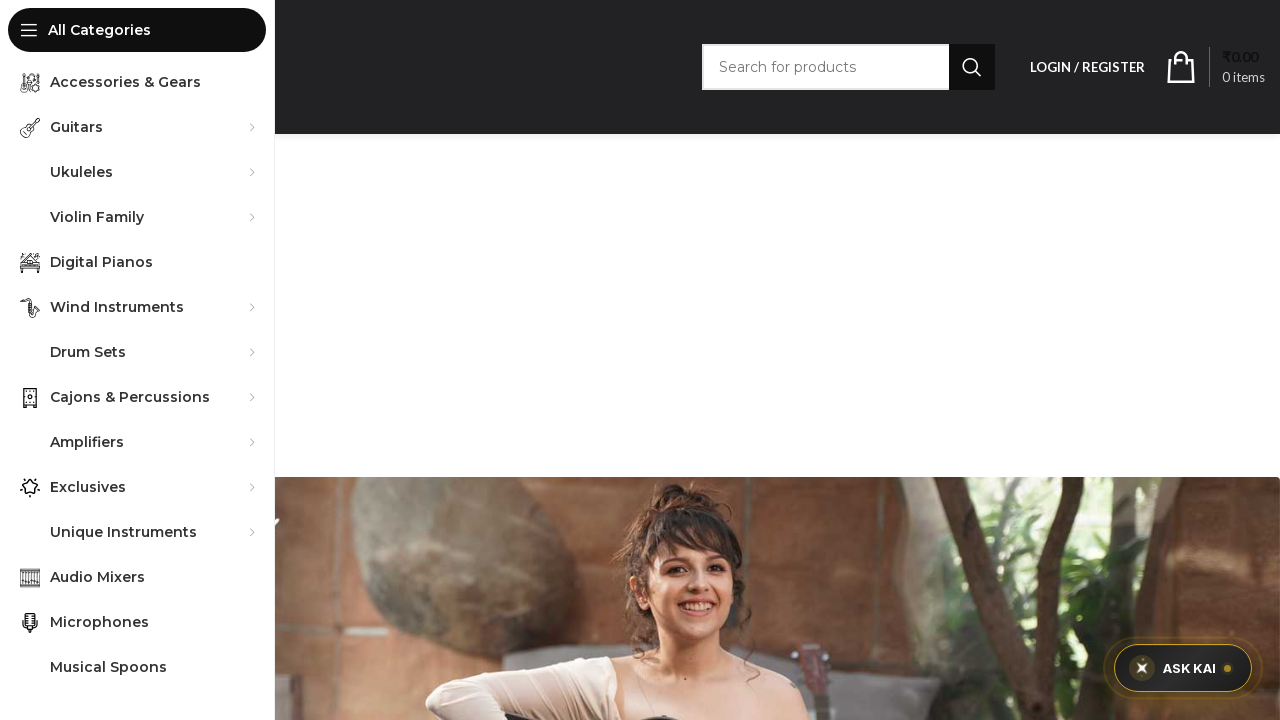

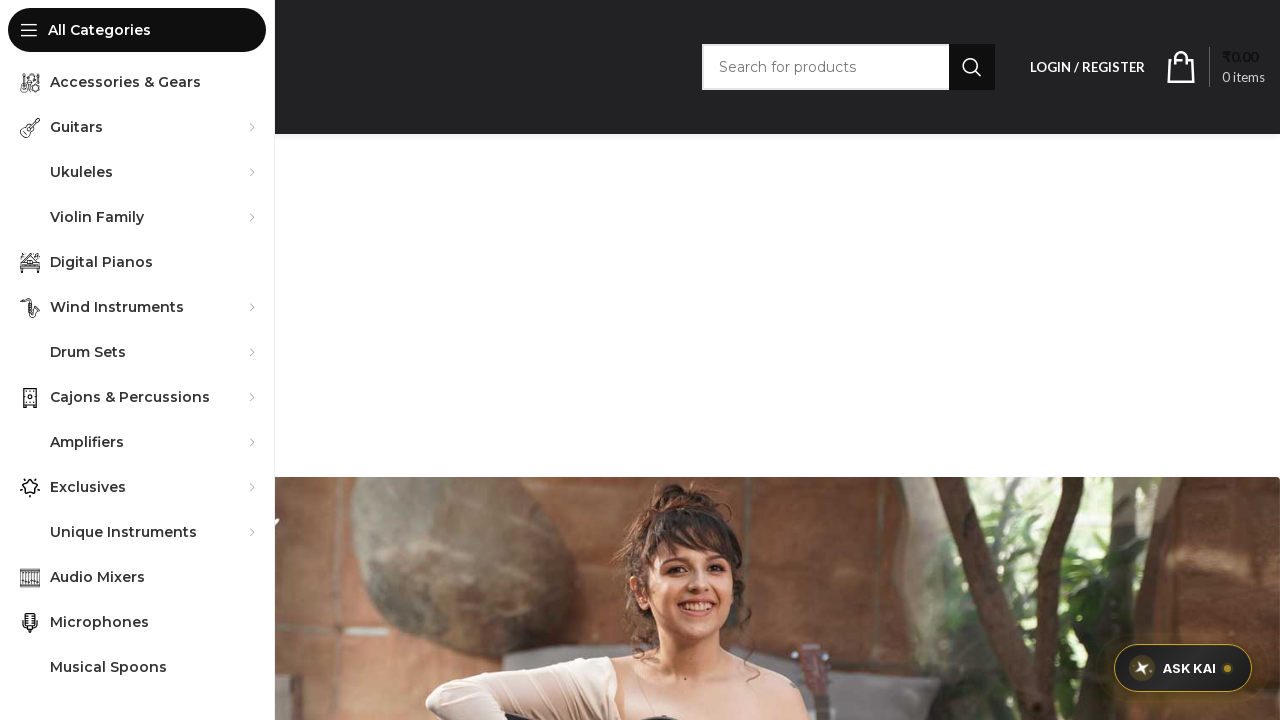